Tests JavaScript confirm dialog by clicking a button that triggers a confirm dialog and dismissing it, then verifying the result text

Starting URL: https://testautomationpractice.blogspot.com/p/playwrightpractice.html

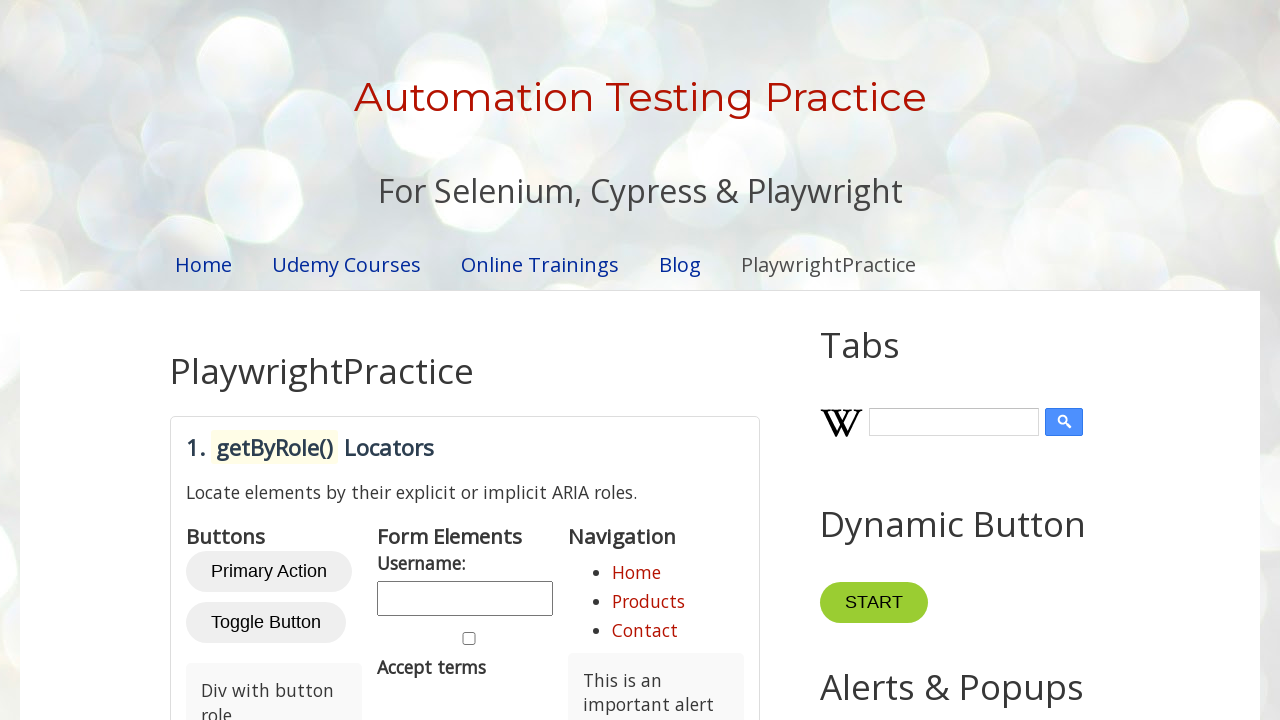

Set up dialog event handler to dismiss confirm dialogs
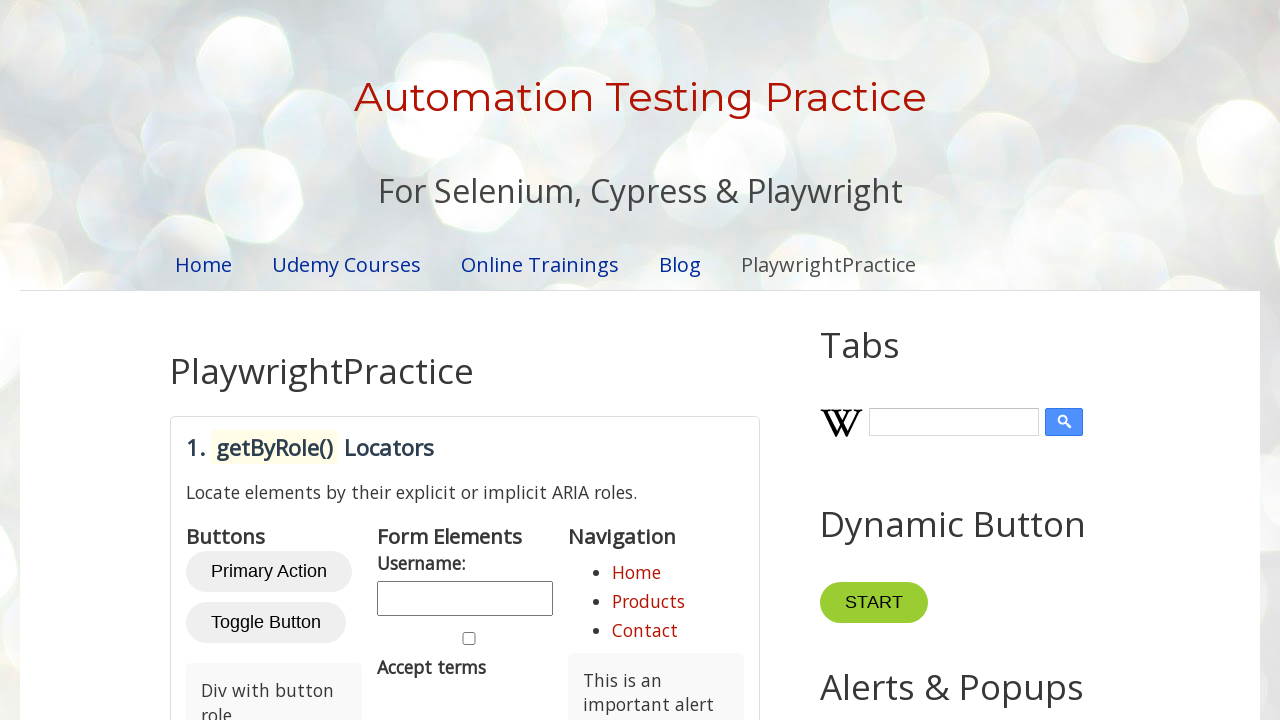

Clicked confirm button to trigger the dialog at (912, 361) on #confirmBtn
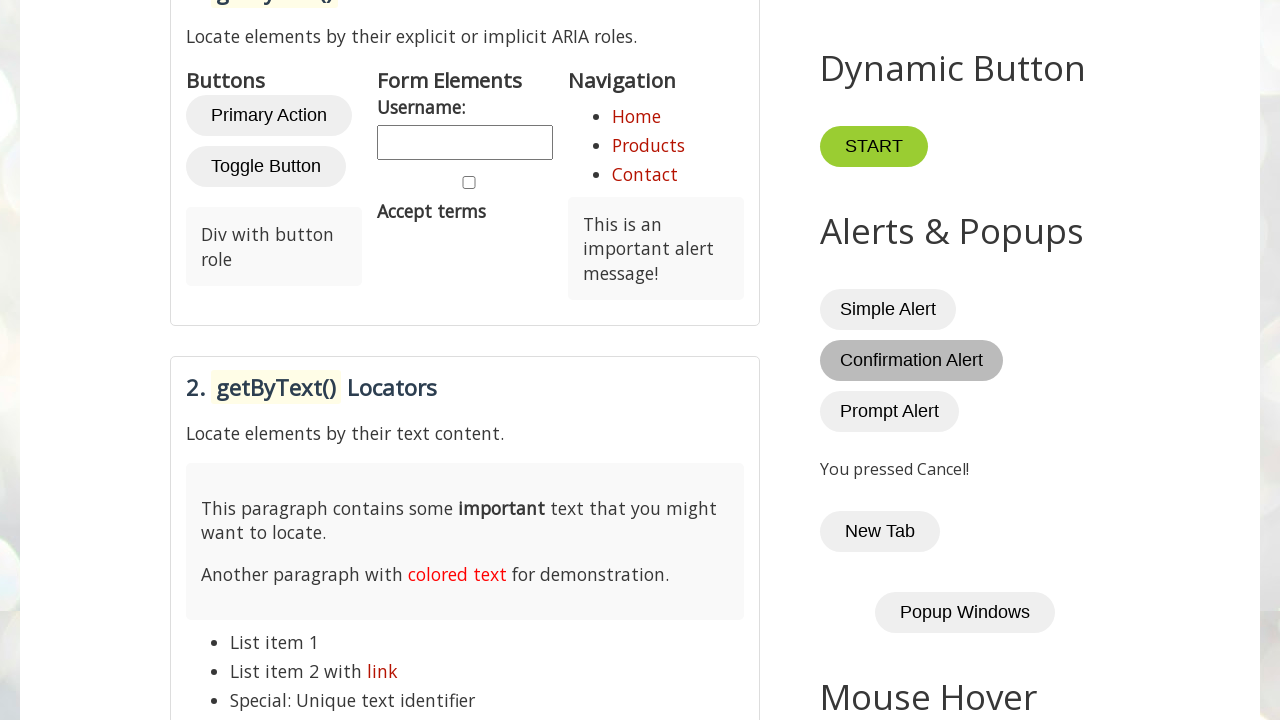

Waited for result text element to appear
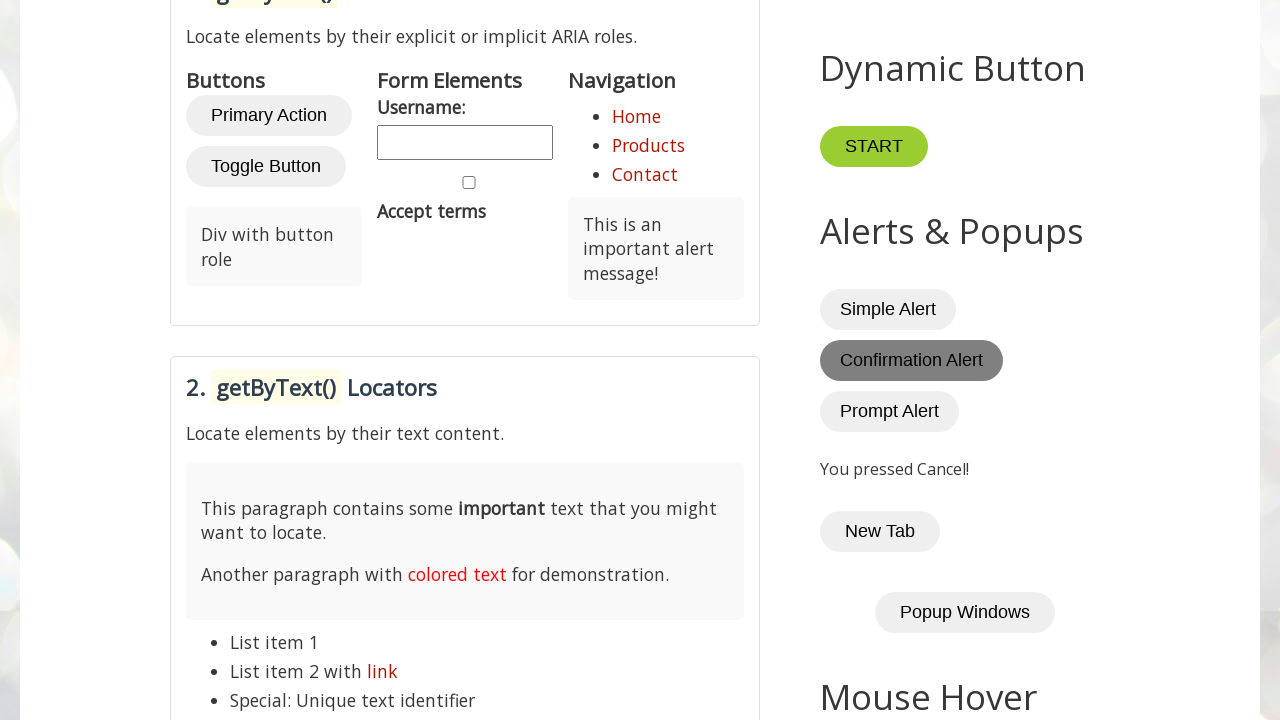

Verified result text shows 'You pressed Cancel!'
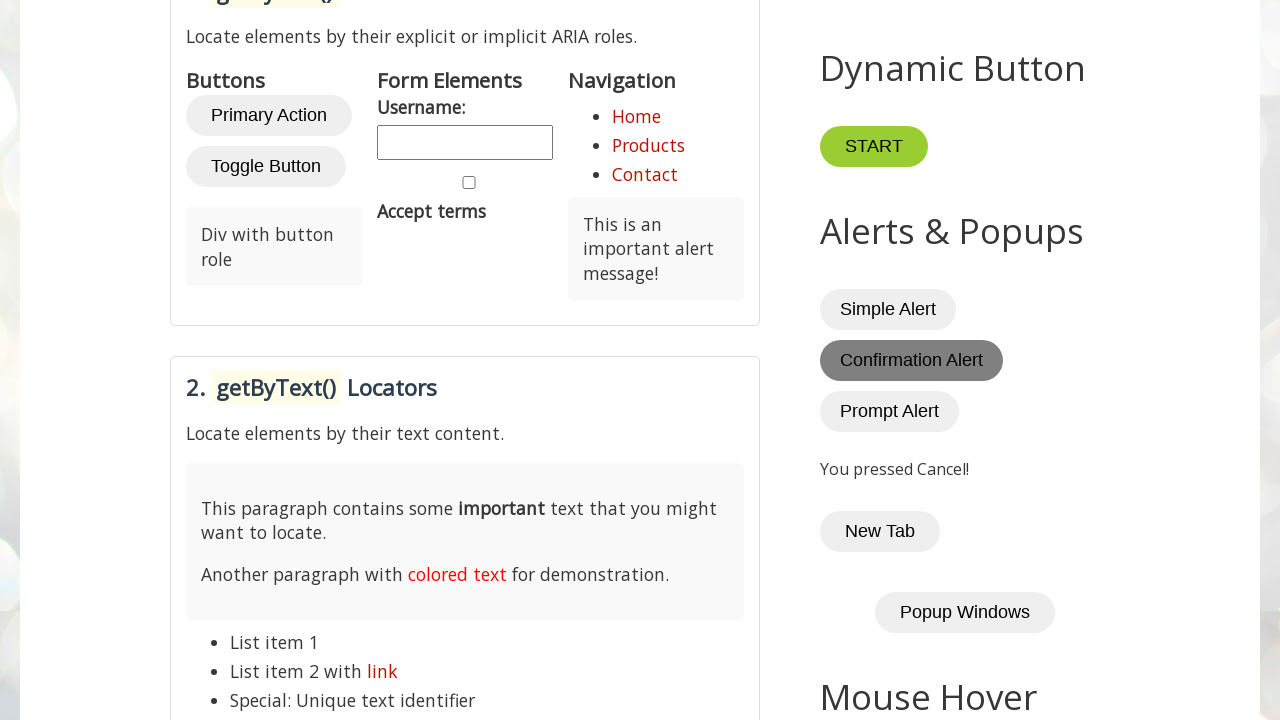

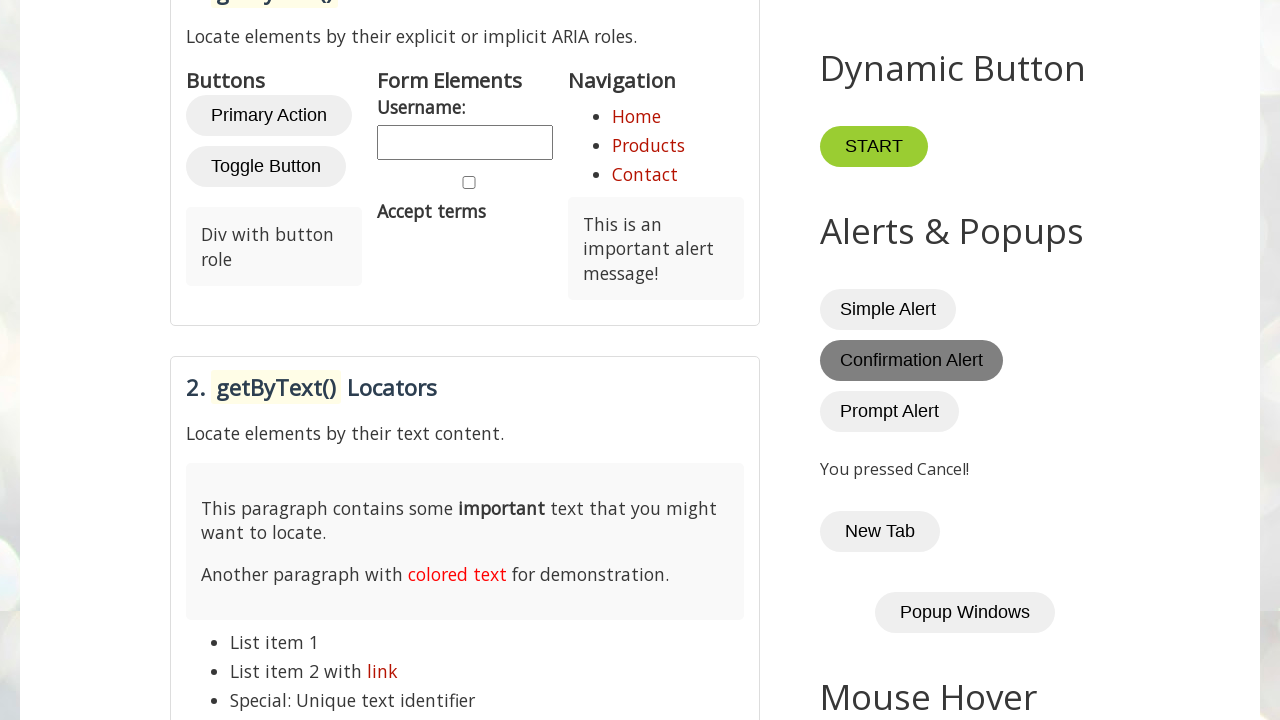